Tests that clicking Clear completed removes completed items from the list

Starting URL: https://demo.playwright.dev/todomvc

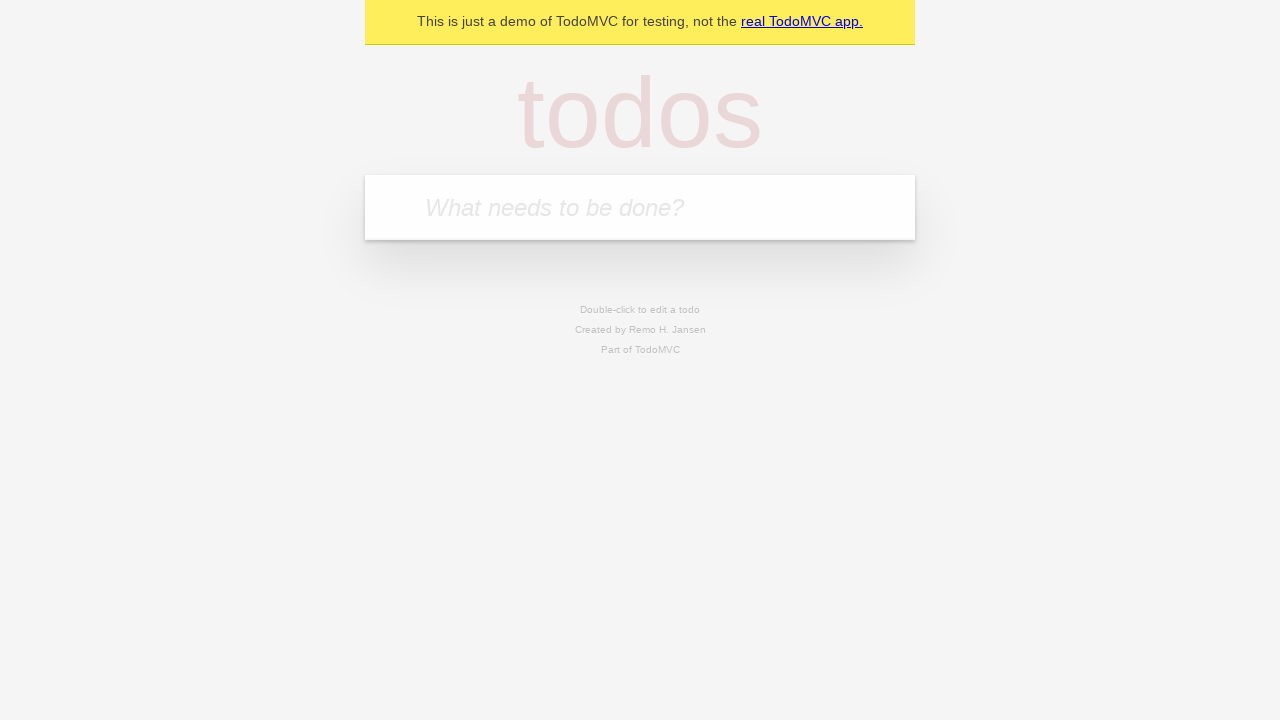

Filled todo input with 'buy some cheese' on internal:attr=[placeholder="What needs to be done?"i]
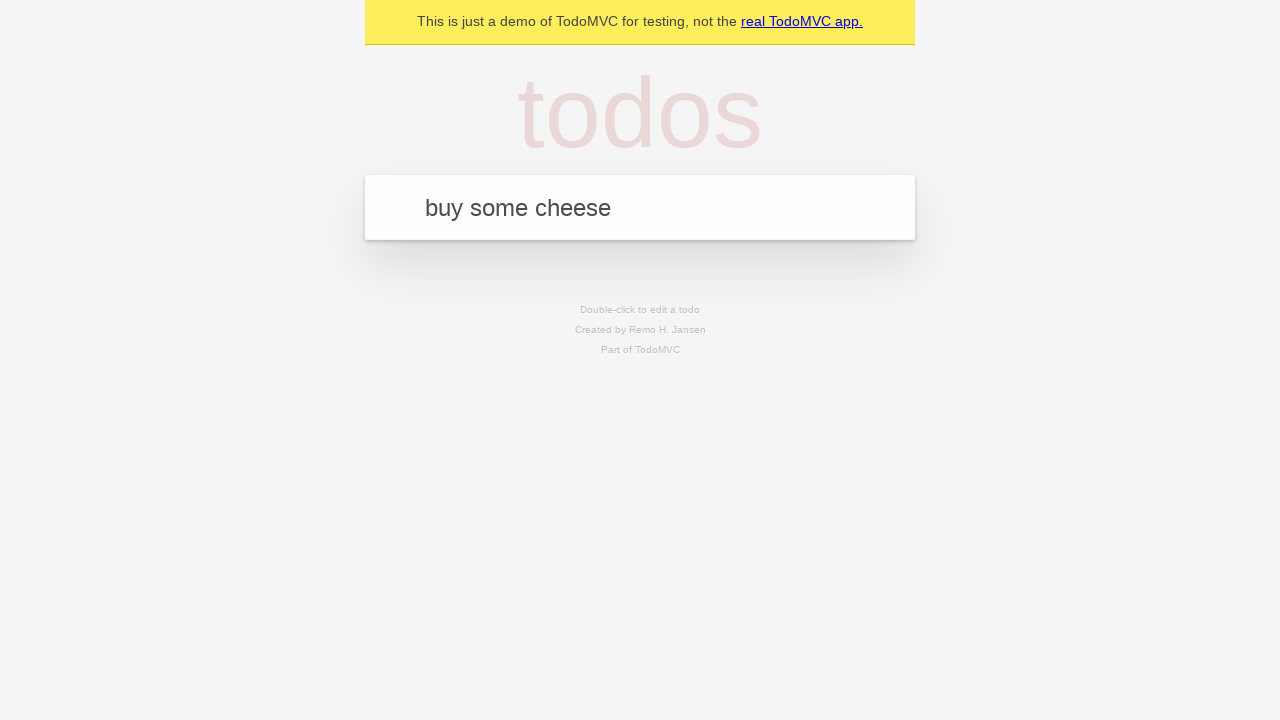

Pressed Enter to add todo 'buy some cheese' on internal:attr=[placeholder="What needs to be done?"i]
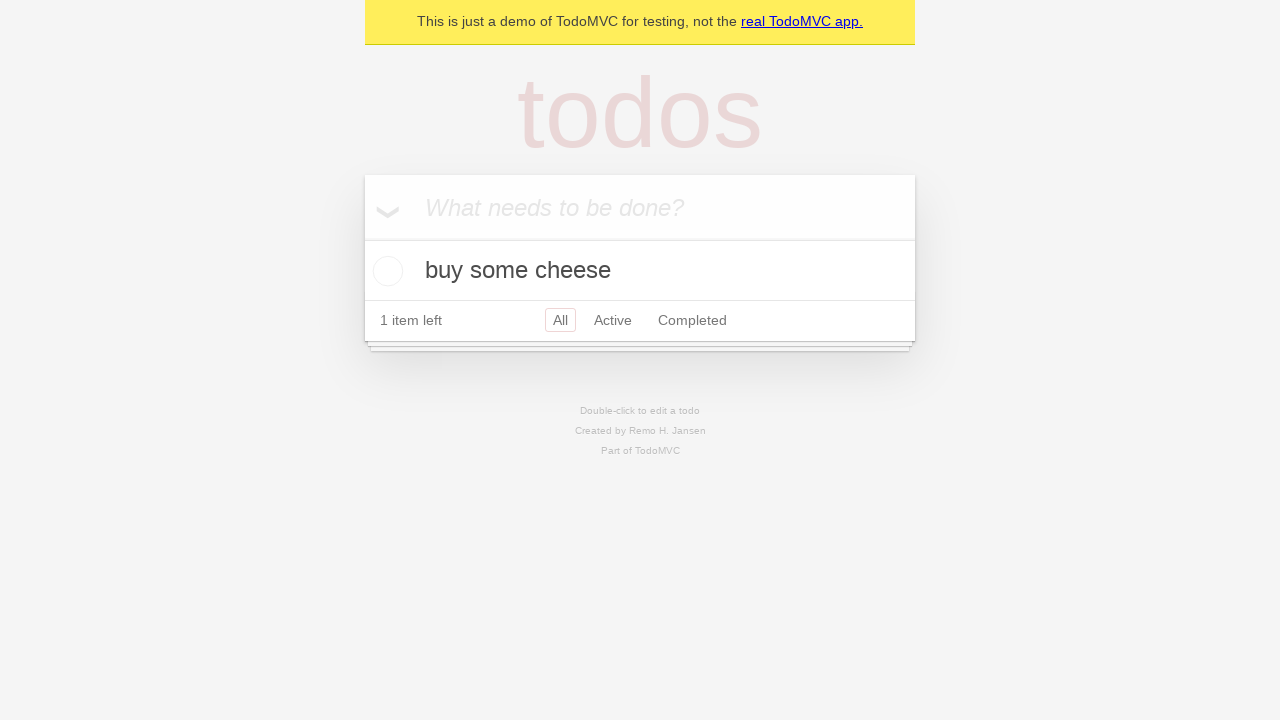

Filled todo input with 'feed the cat' on internal:attr=[placeholder="What needs to be done?"i]
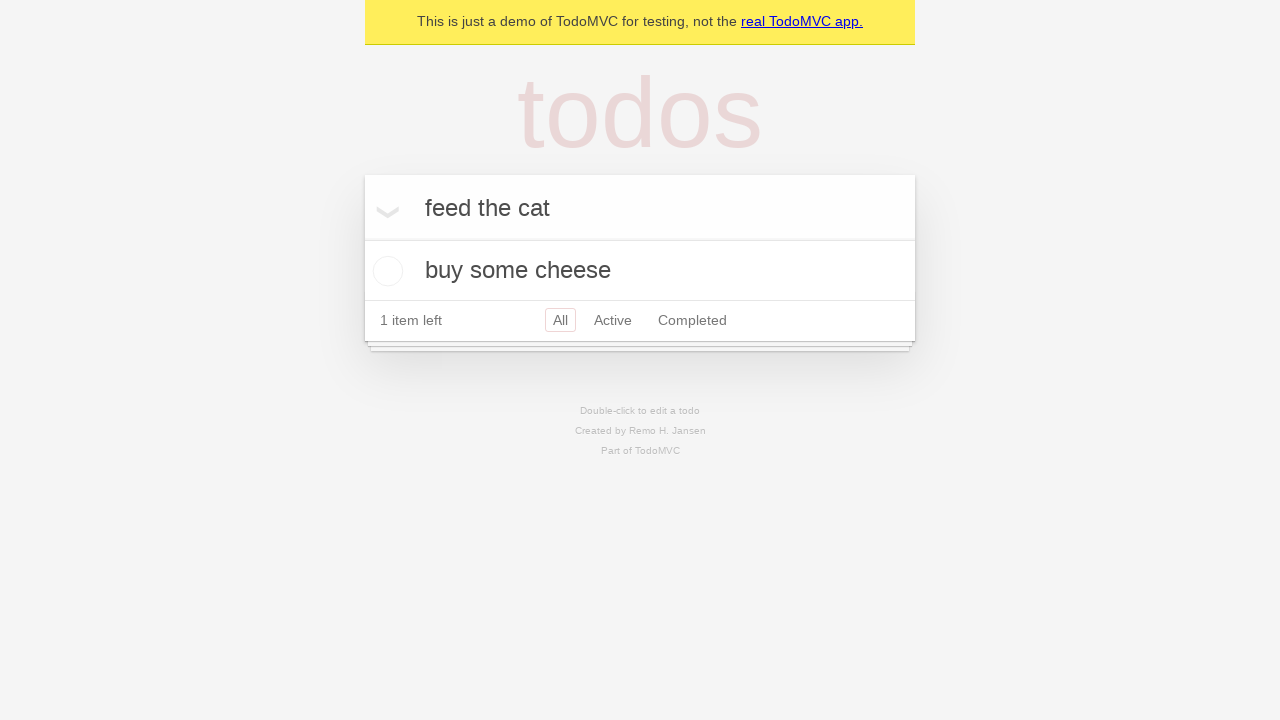

Pressed Enter to add todo 'feed the cat' on internal:attr=[placeholder="What needs to be done?"i]
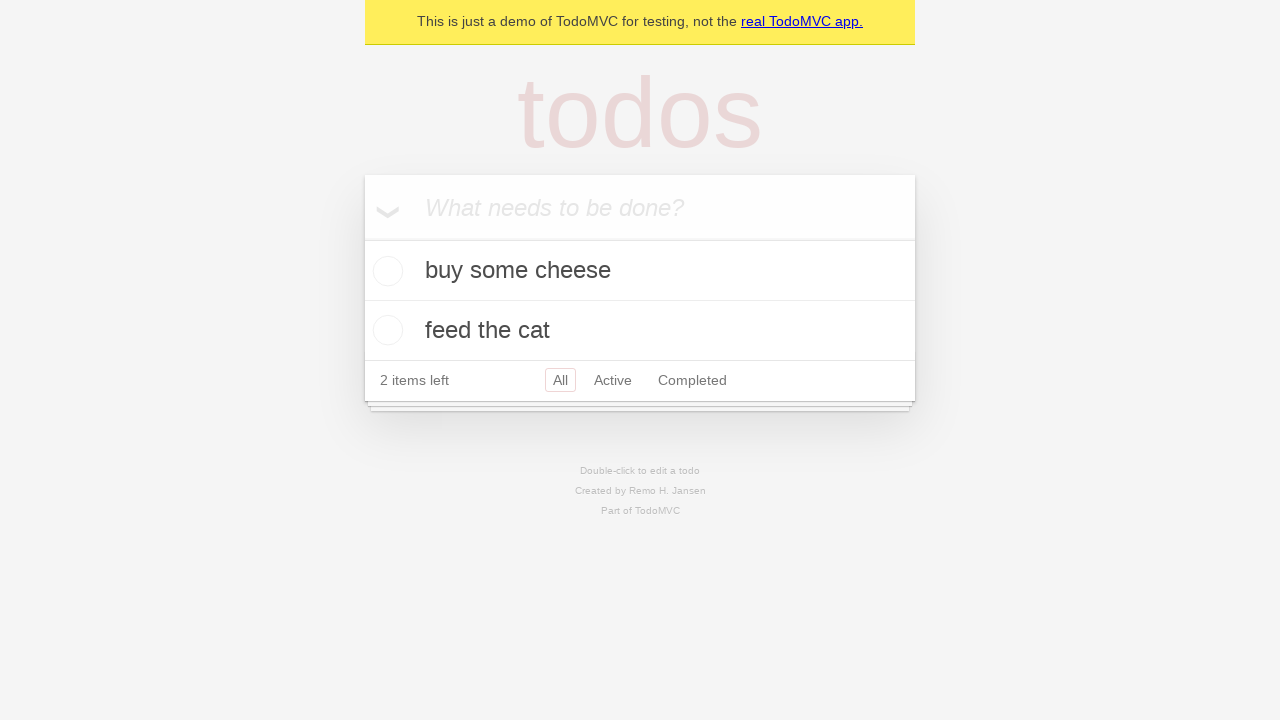

Filled todo input with 'book a doctors appointment' on internal:attr=[placeholder="What needs to be done?"i]
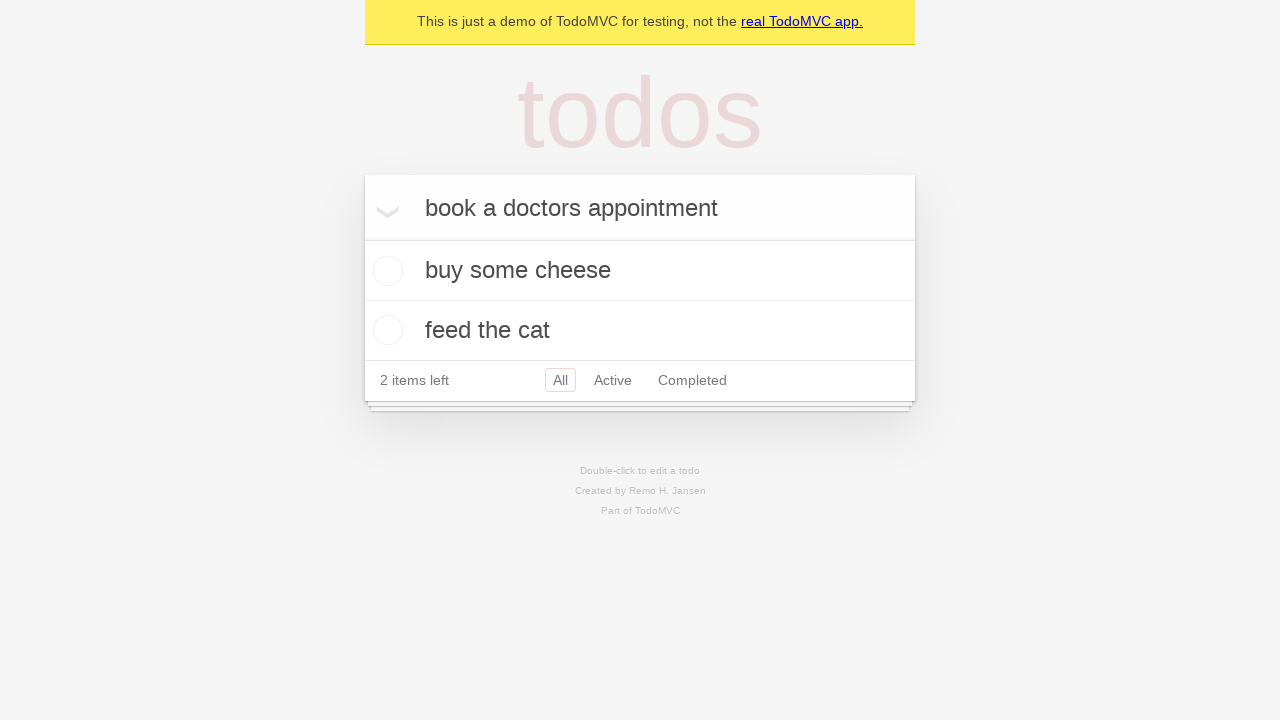

Pressed Enter to add todo 'book a doctors appointment' on internal:attr=[placeholder="What needs to be done?"i]
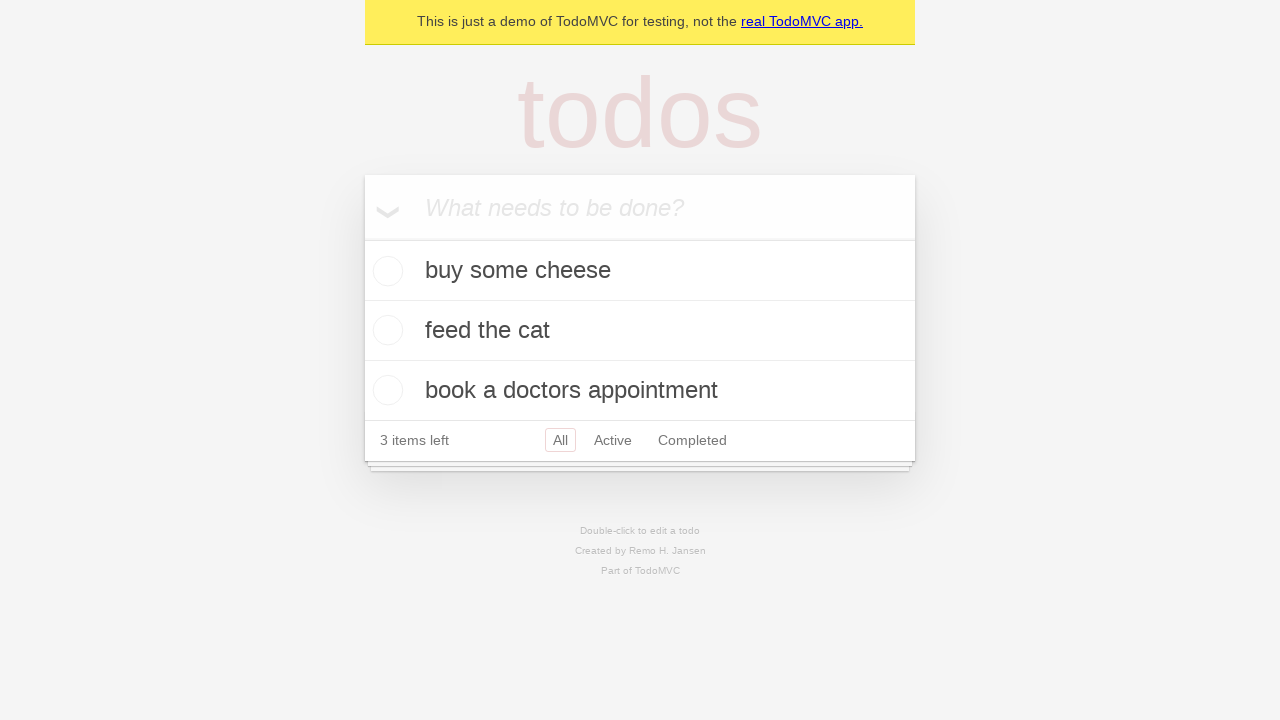

Checked the second todo item at (385, 330) on internal:testid=[data-testid="todo-item"s] >> nth=1 >> internal:role=checkbox
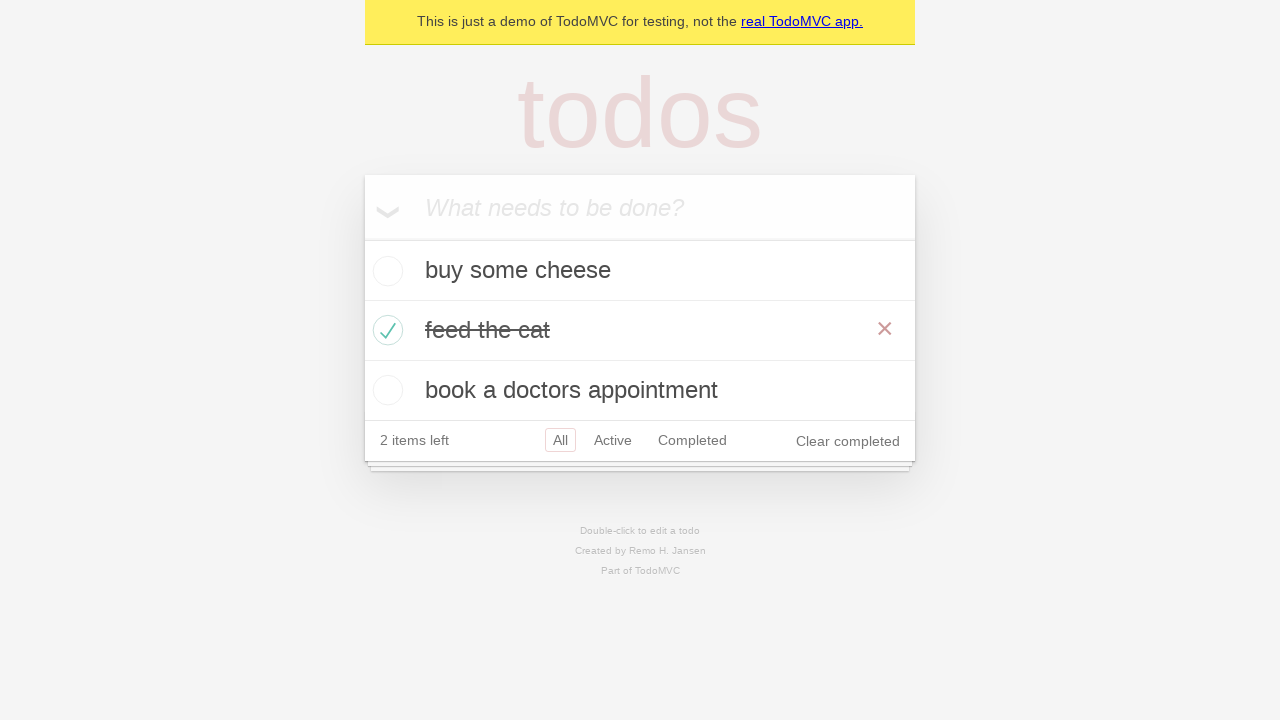

Clicked 'Clear completed' button at (848, 441) on internal:role=button[name="Clear completed"i]
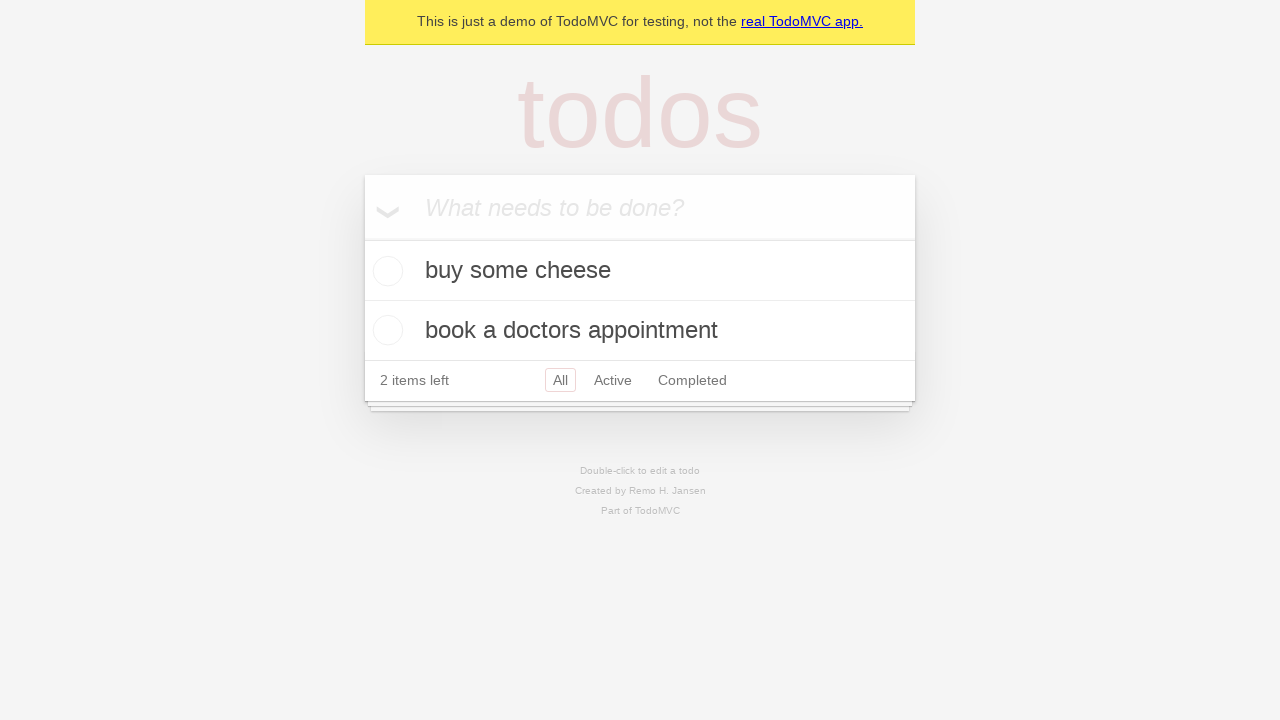

Waited for completed item to be removed, confirming 2 items remain
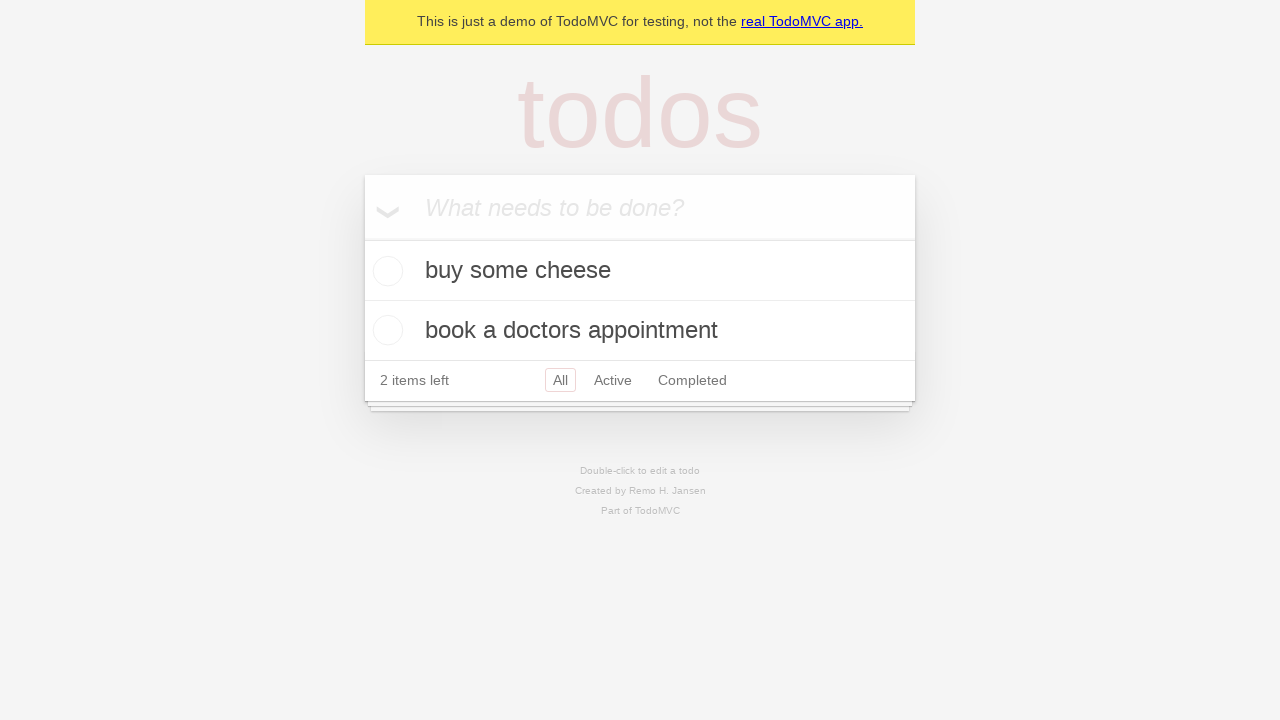

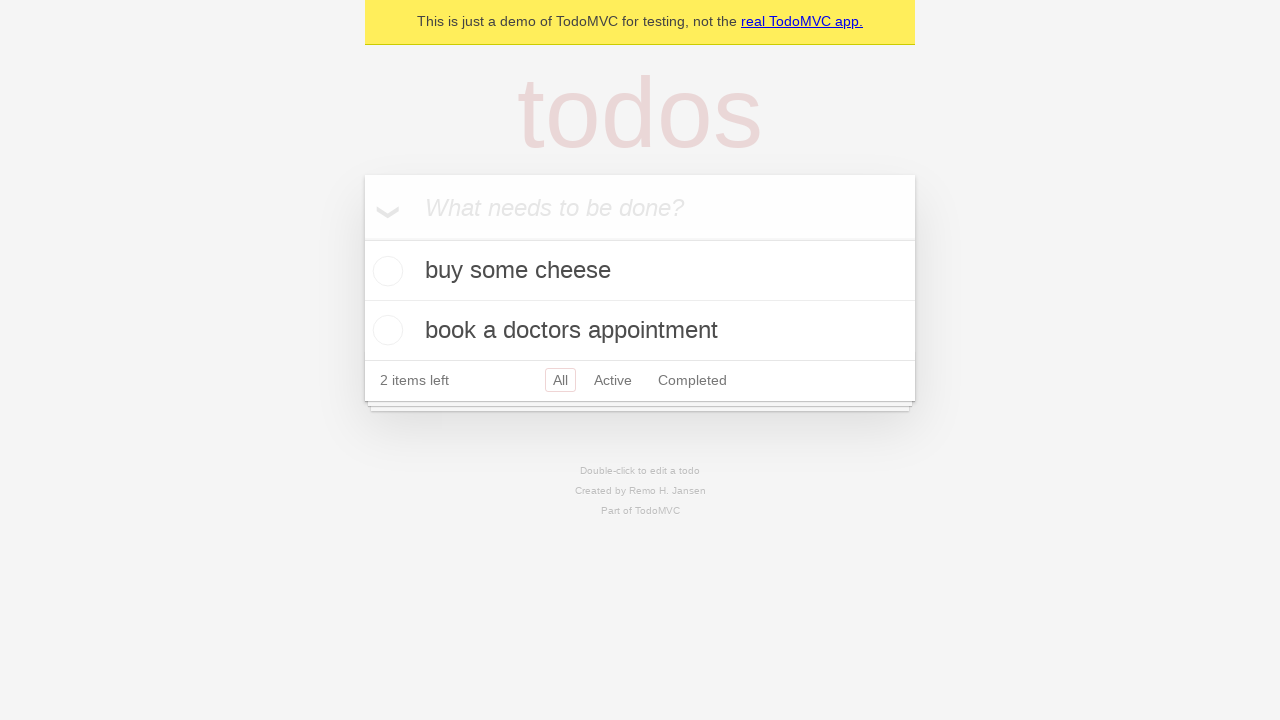